Navigates to a mortgage calculator website, scrolls to the share button, clicks it, and scrolls back up

Starting URL: https://www.mortgagecalculator.org

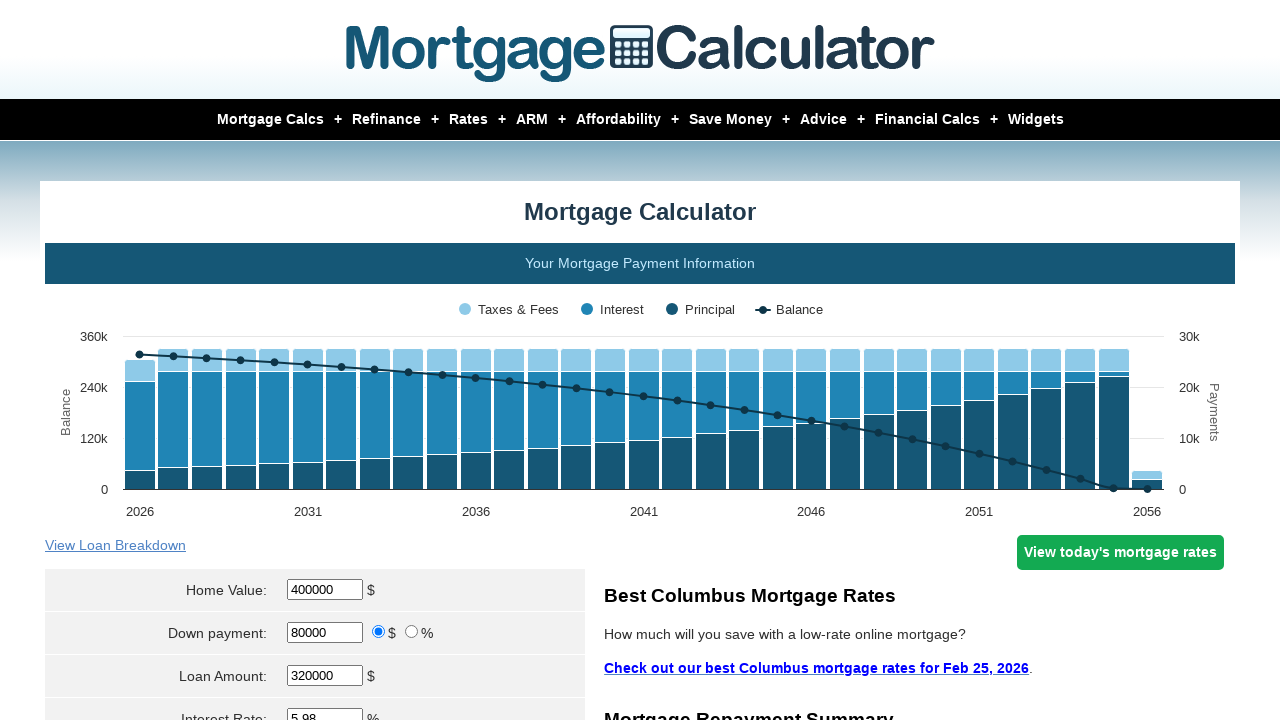

Scrolled to share button element
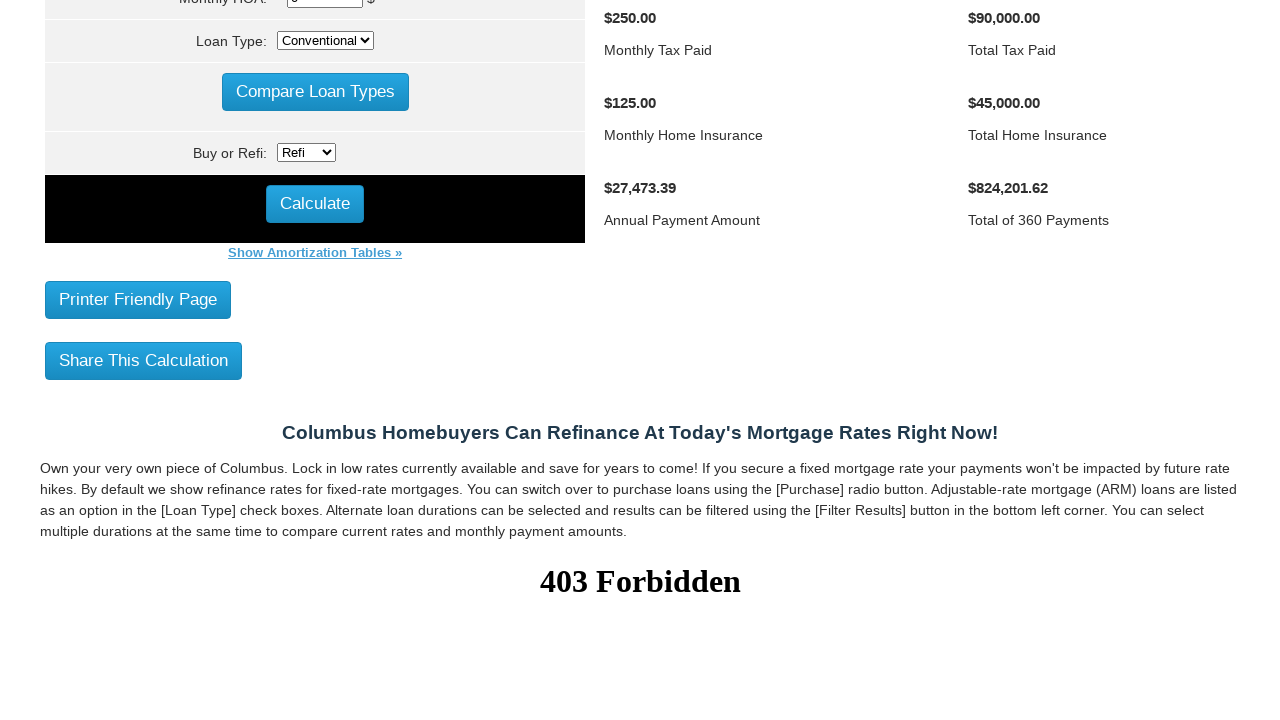

Clicked share button to share calculation at (144, 360) on #share_button
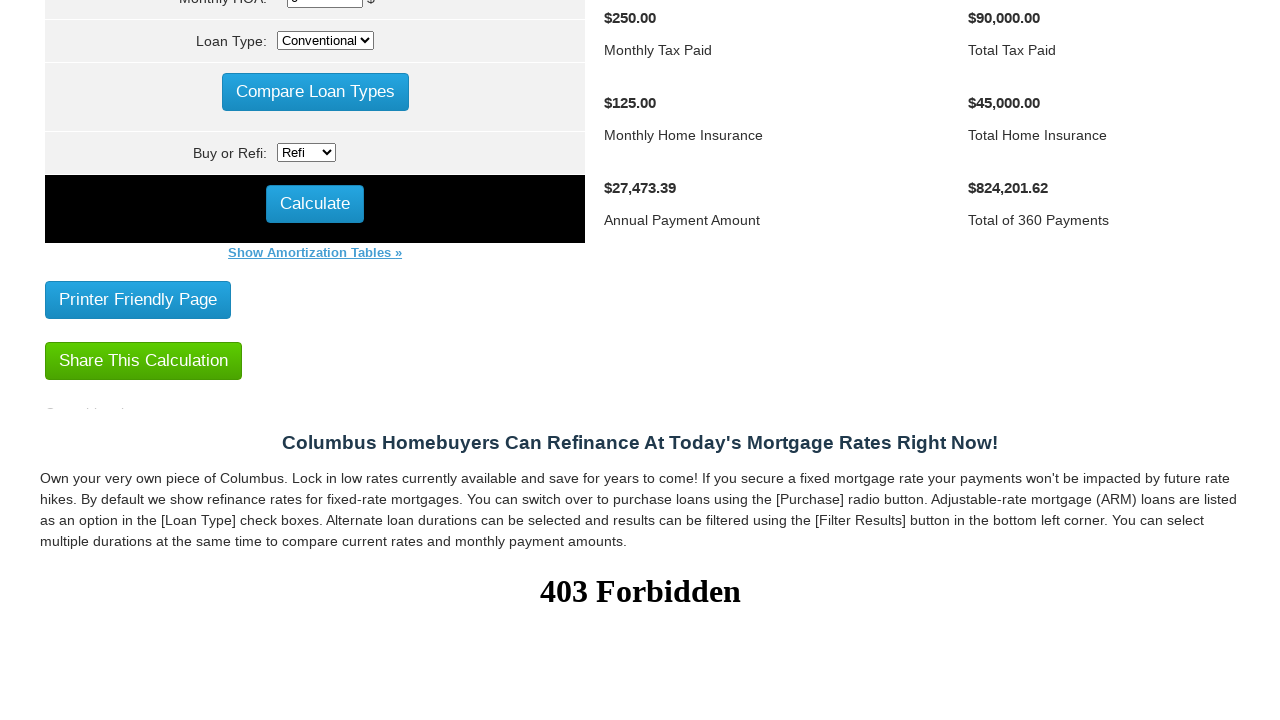

Scrolled back to top of page
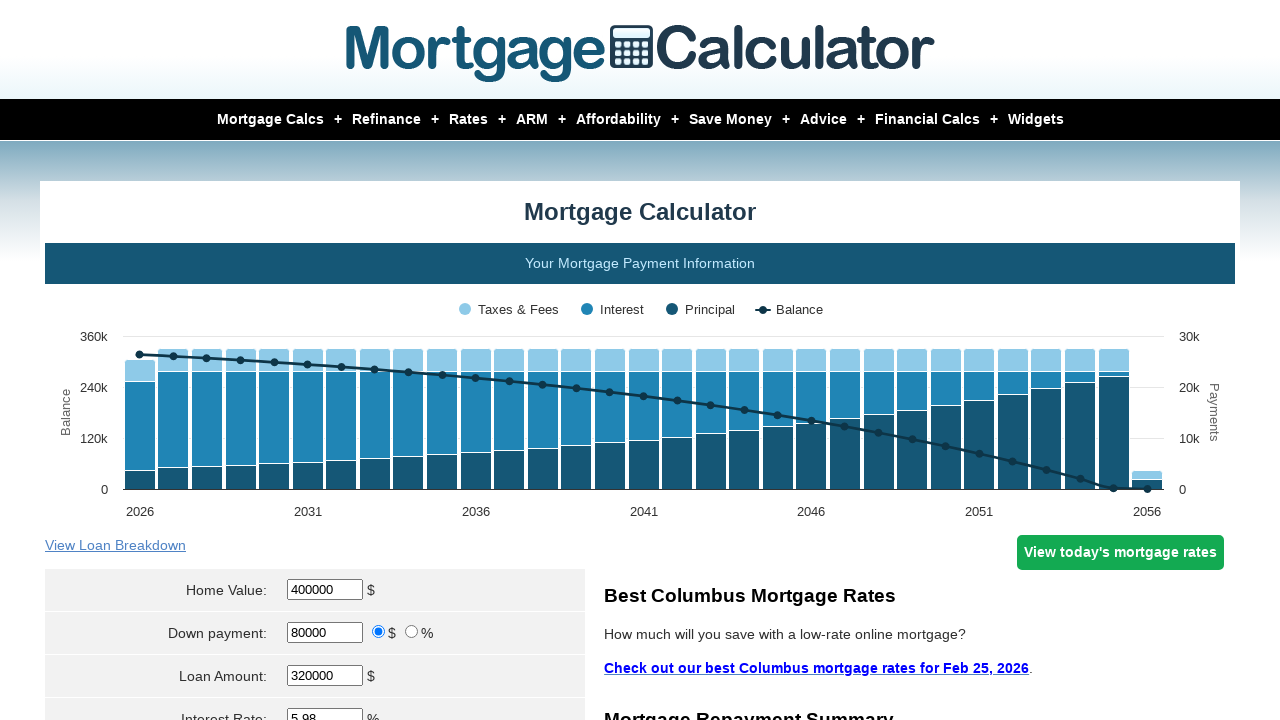

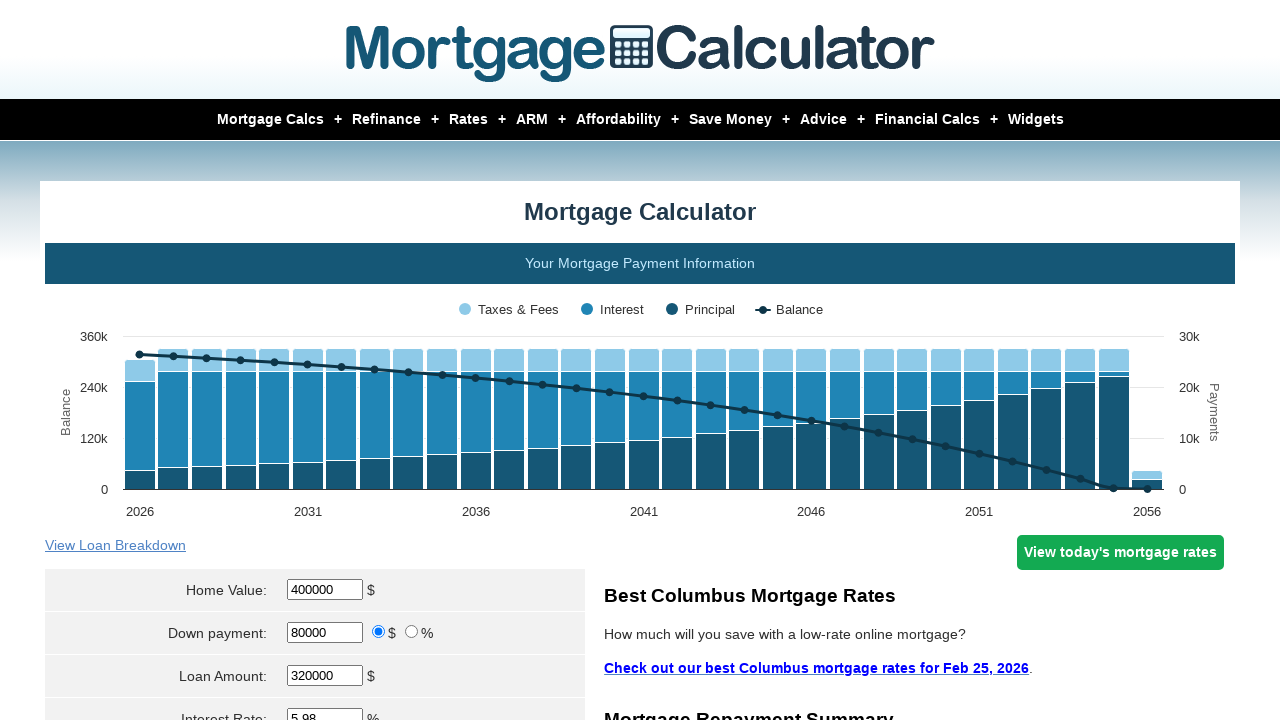